Tests handling multiple browser windows by clicking on TimeTable/Track menu, opening a new window, switching between windows, and navigating

Starting URL: https://www.apsrtconline.in/

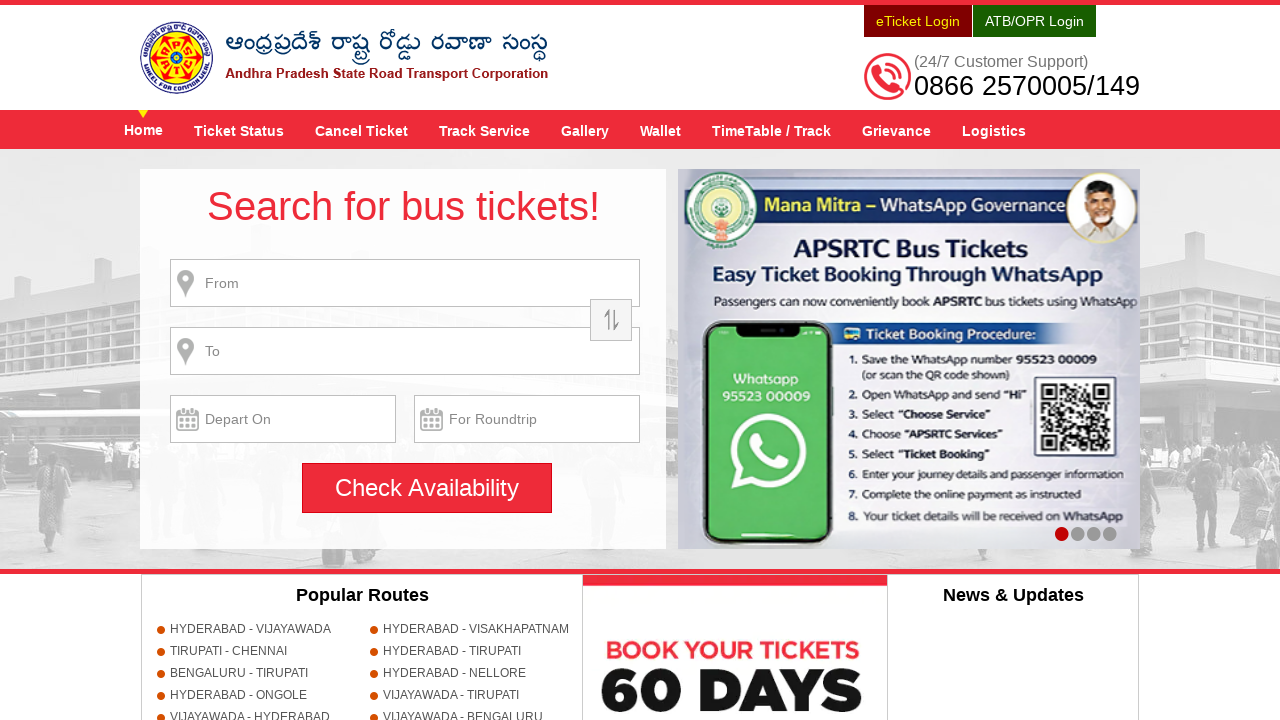

Clicked on TimeTable / Track menu item at (772, 130) on a[title='TimeTable / Track']
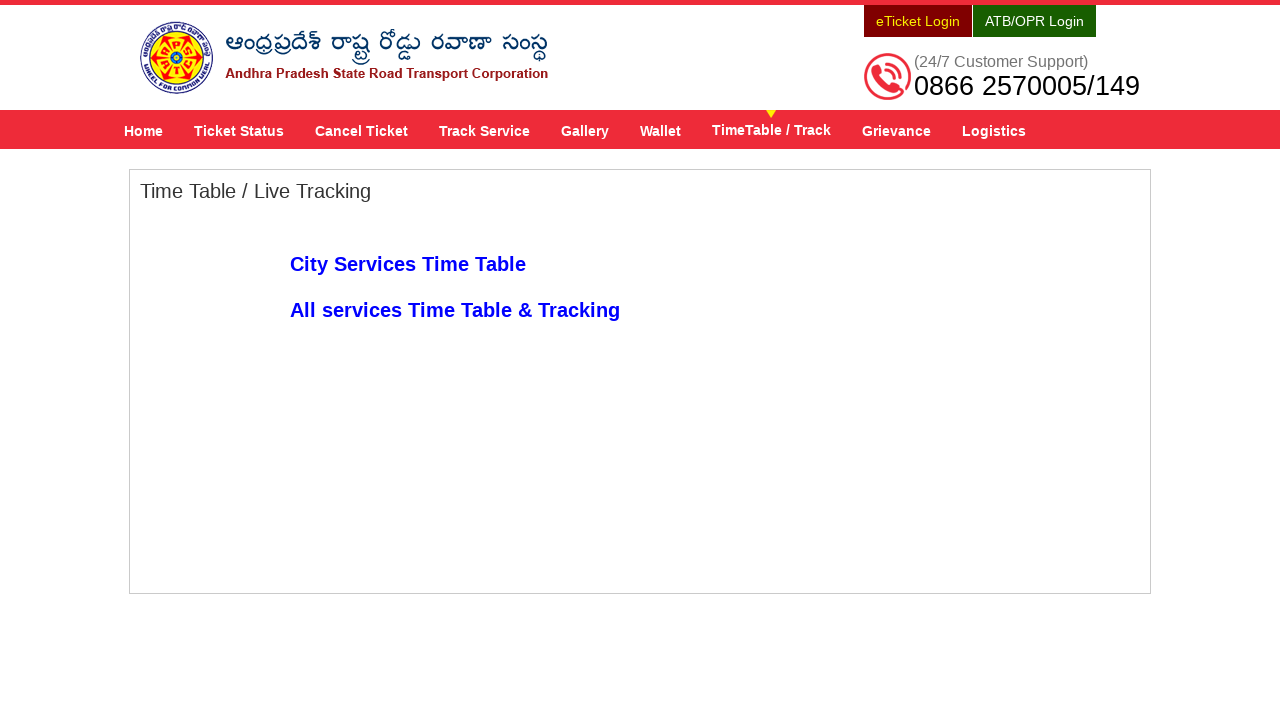

Clicked on All services Time Table & Tracking to open new window at (455, 310) on a:text('All services Time Table & Tracking')
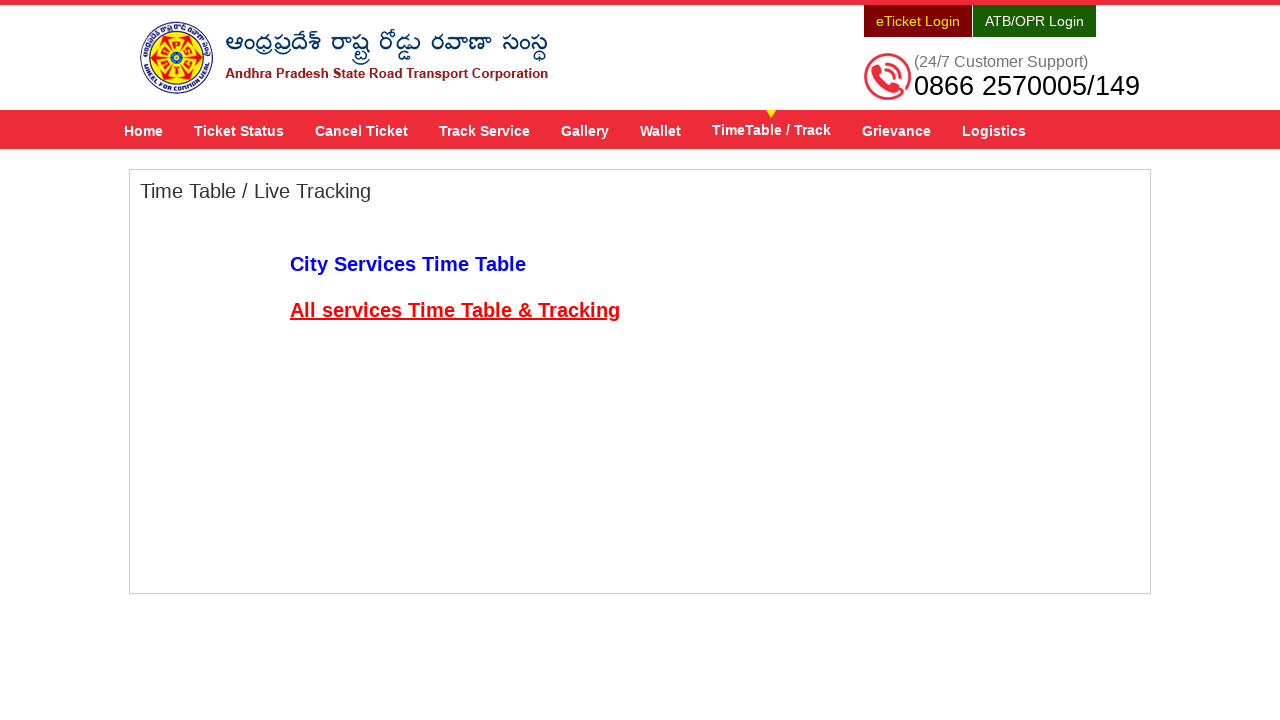

New page window opened and retrieved
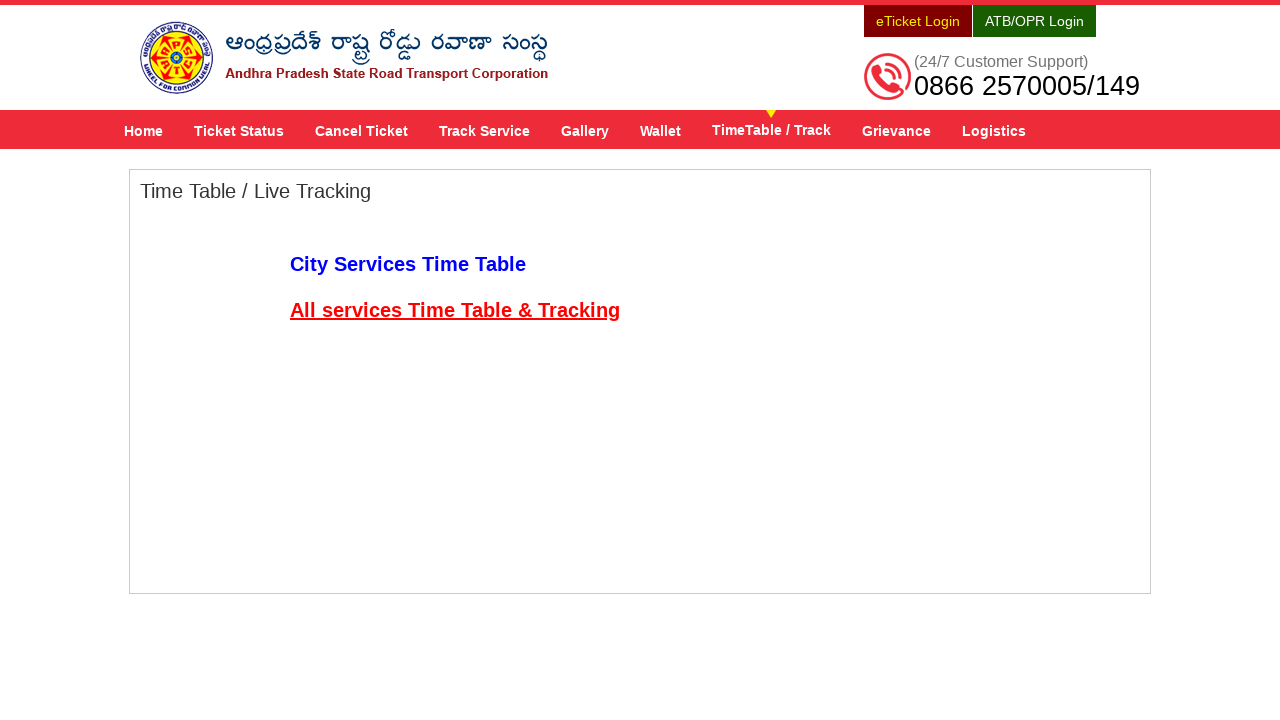

New page fully loaded
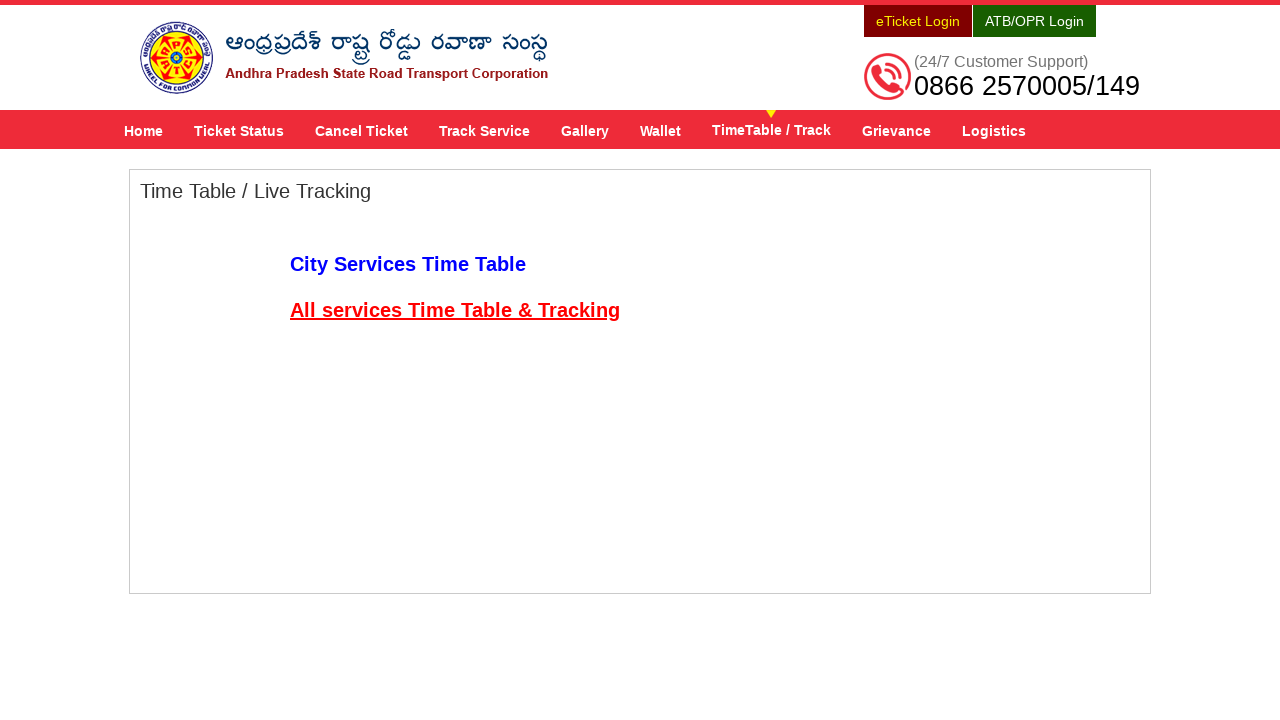

Retrieved window titles - First: APSRTC Official Website for Online Bus Ticket Booking - APSRTConline.in, Second: APSRTC LIVE TRACK
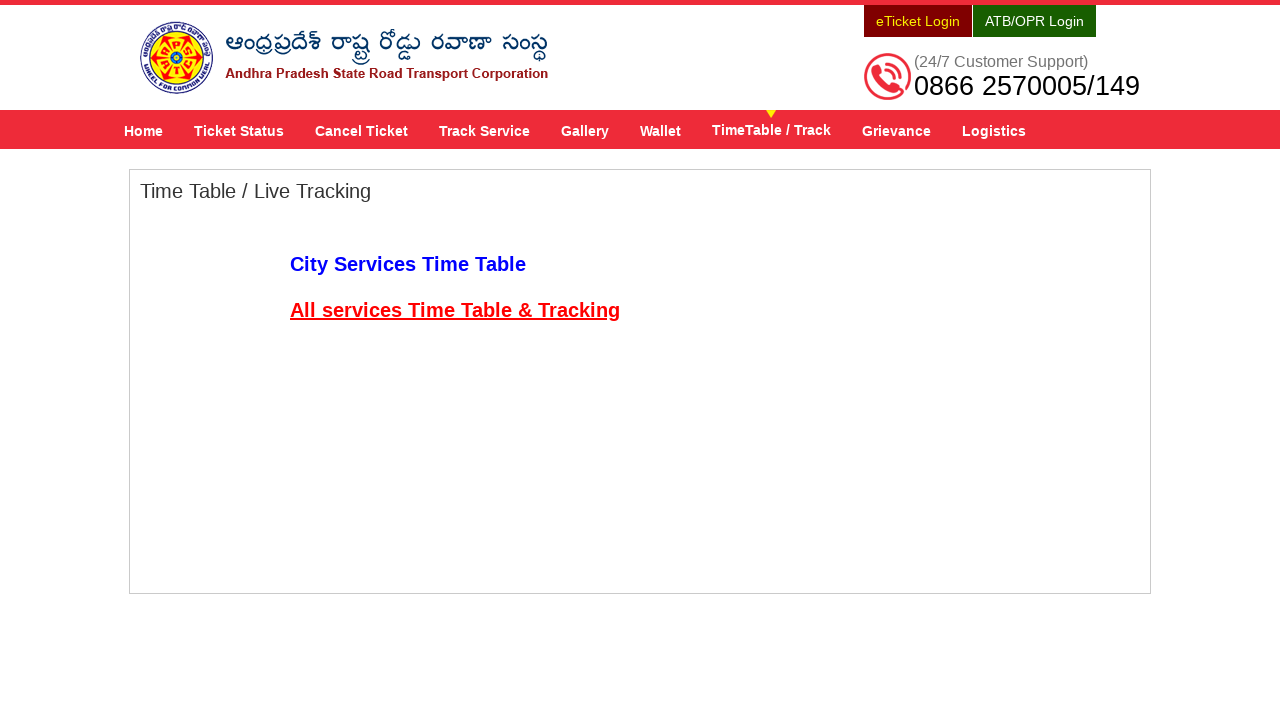

Clicked Home link on original page at (144, 130) on a[title='Home']
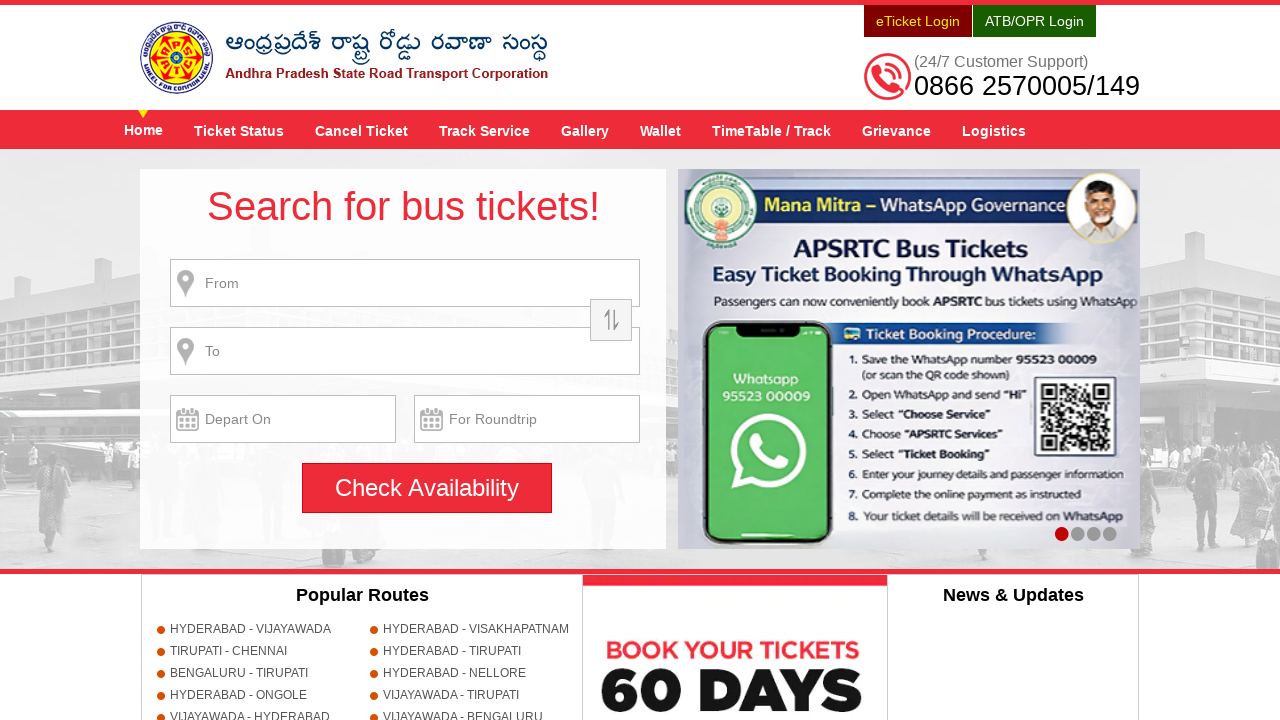

Closed the new page window
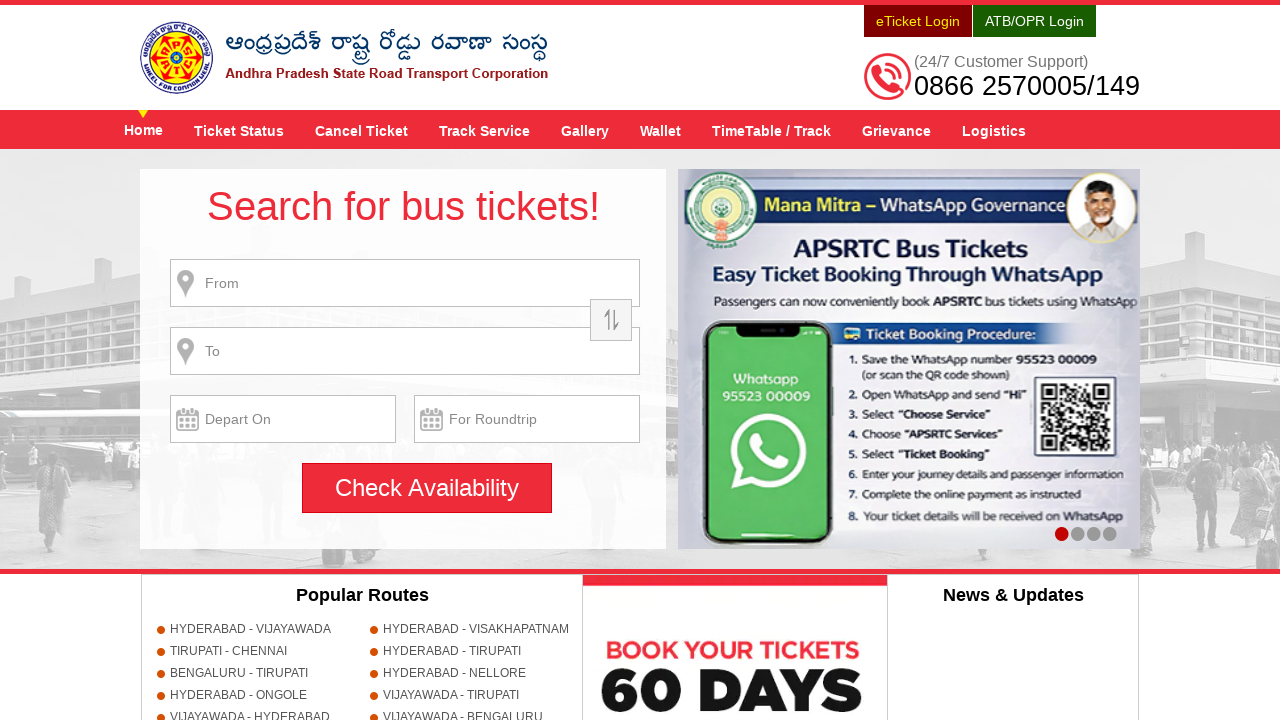

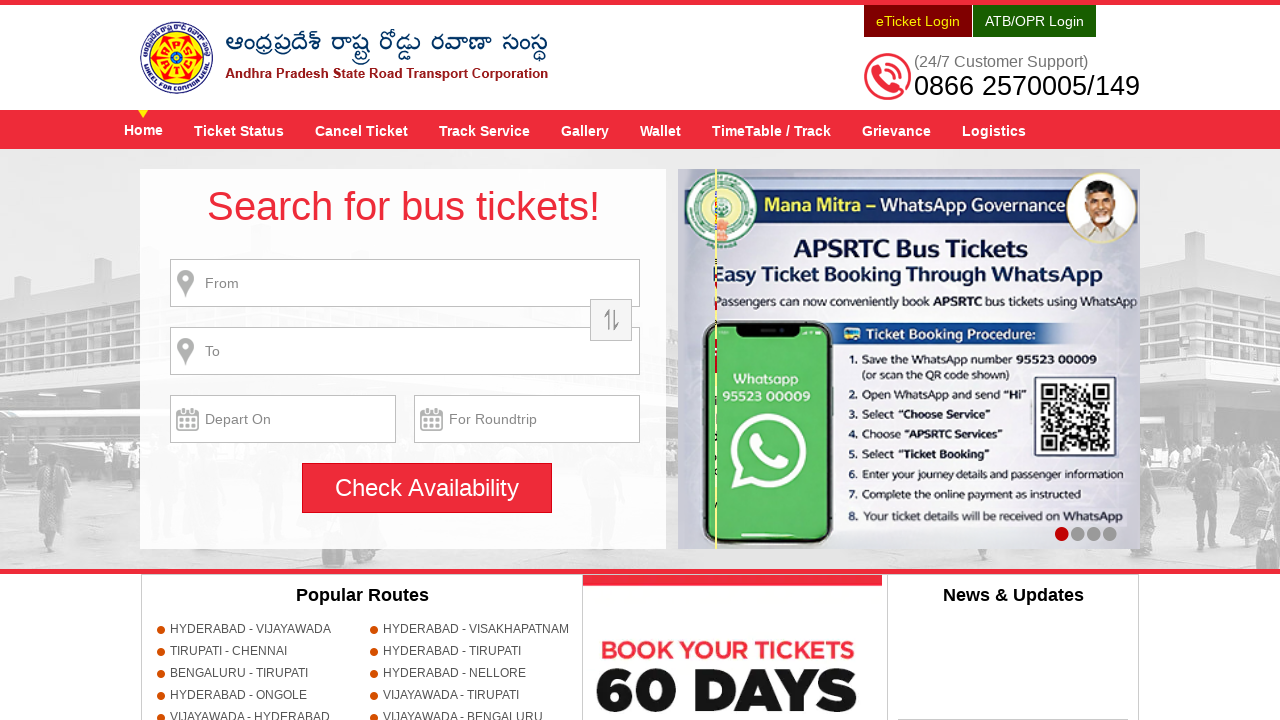